Tests browser notification popup handling by navigating to a demo page and clicking a button that triggers a browser notification

Starting URL: https://demoapps.qspiders.com/ui/browserNot?sublist=0

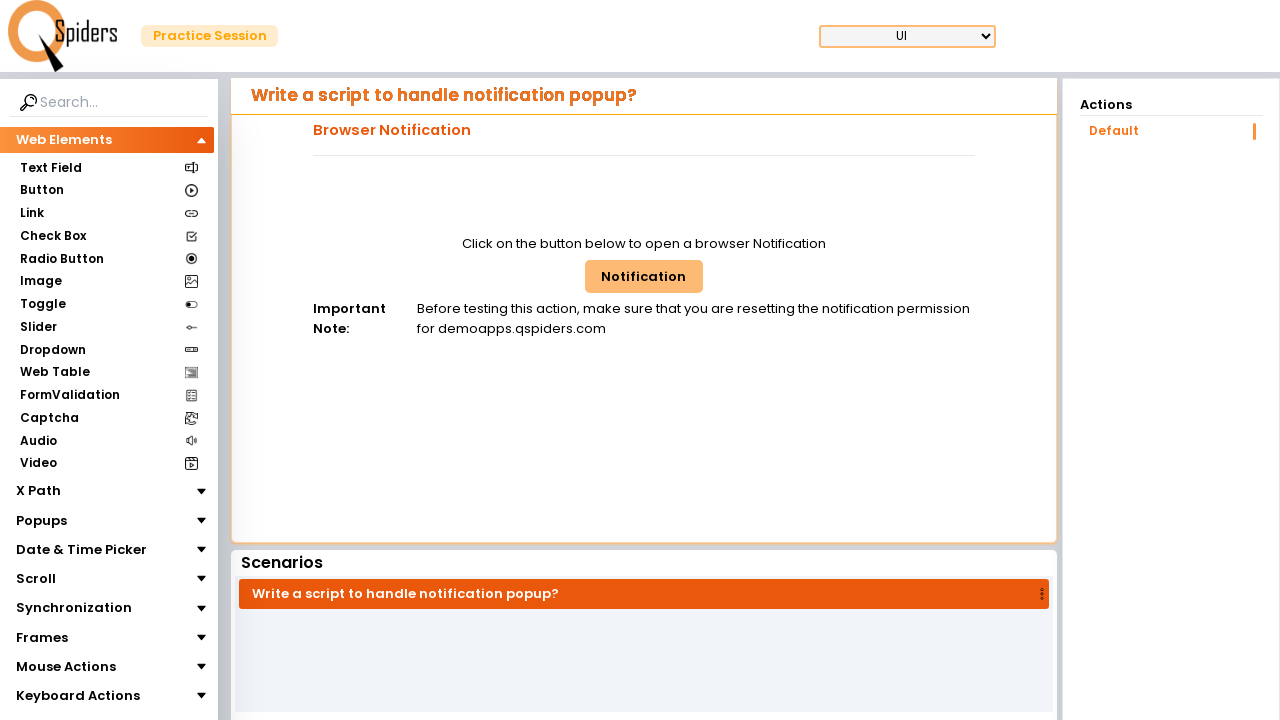

Navigated to browser notification demo page
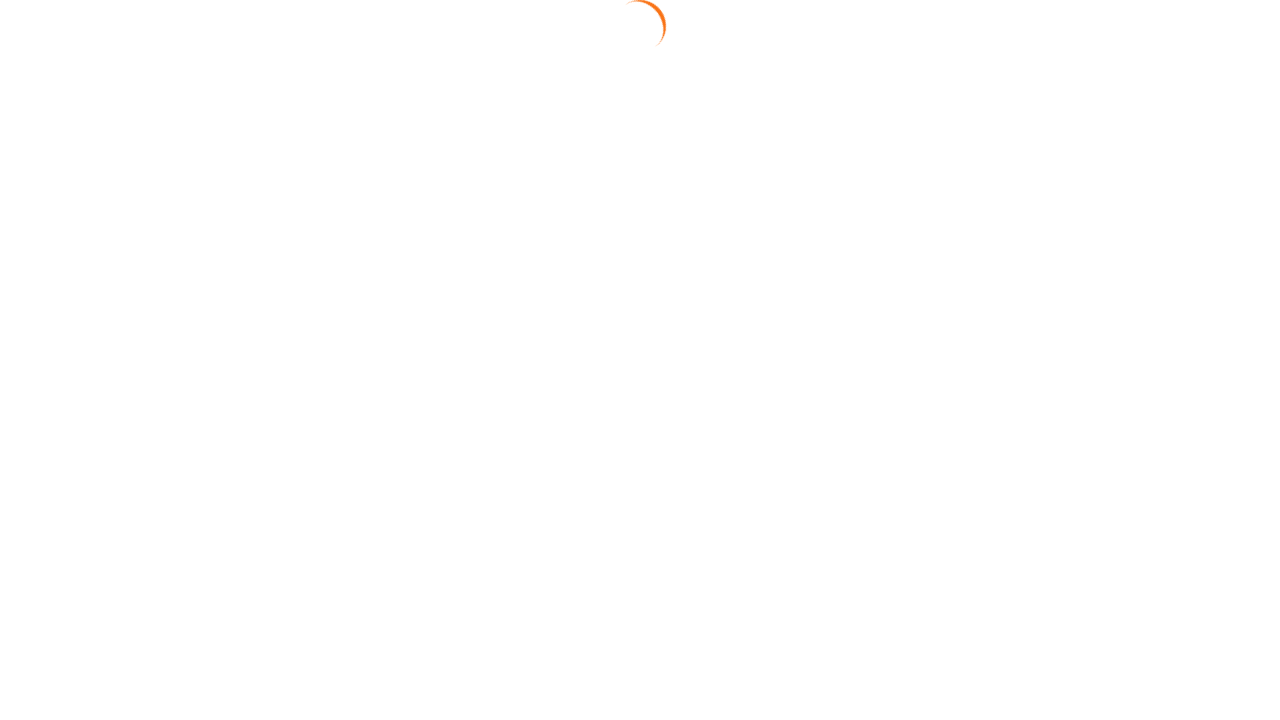

Clicked browser notification button to trigger notification popup at (644, 276) on #browNotButton
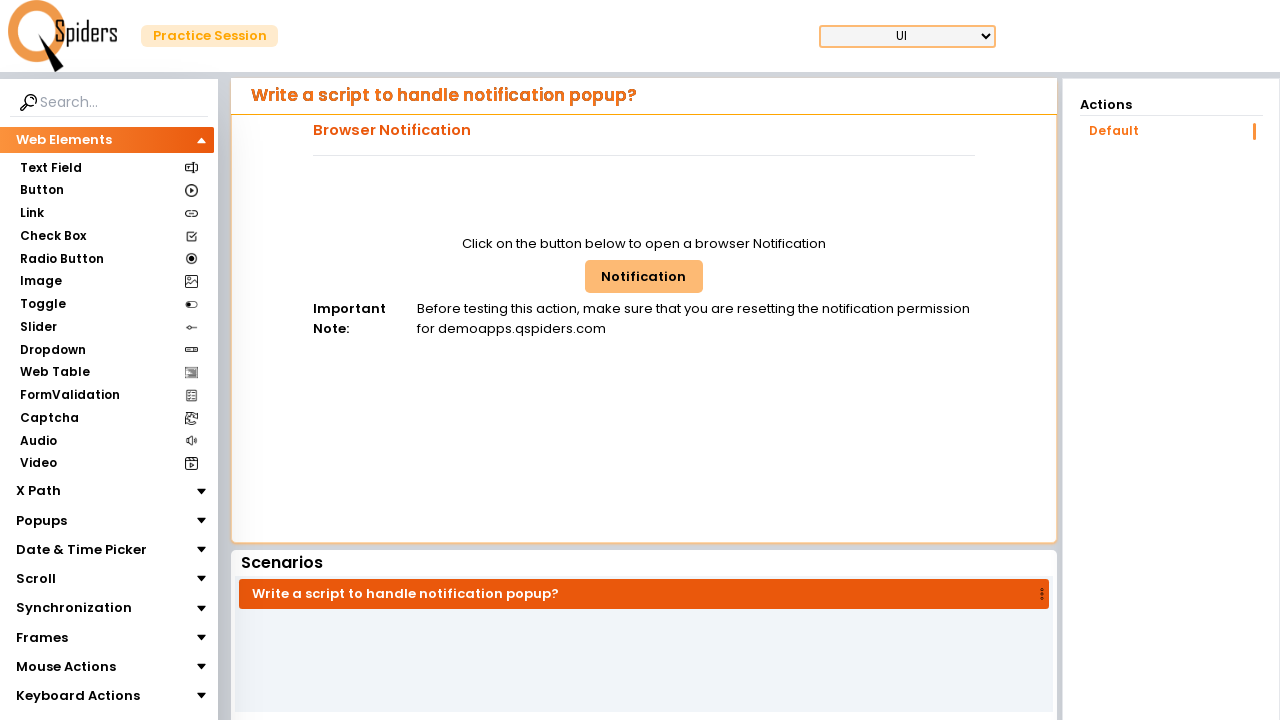

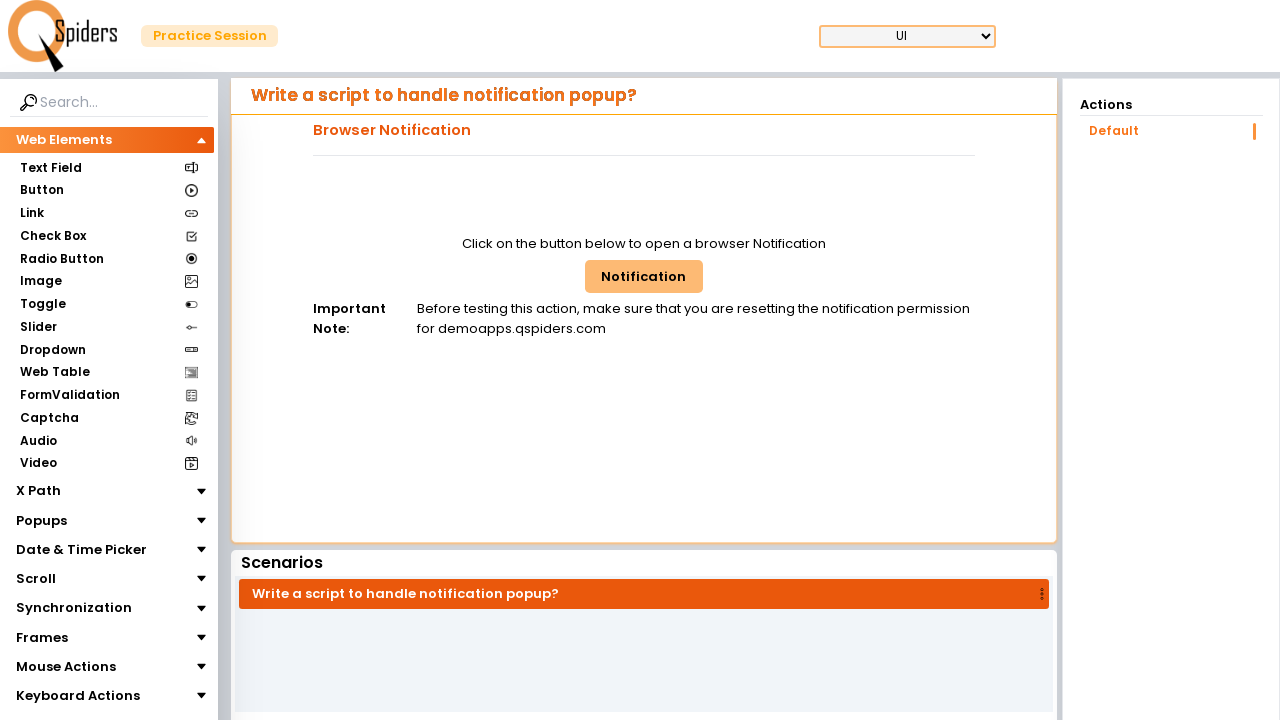